Navigates to a product listing page and waits for item elements to load, verifying the page content is accessible.

Starting URL: https://antispider4.scrape.center/

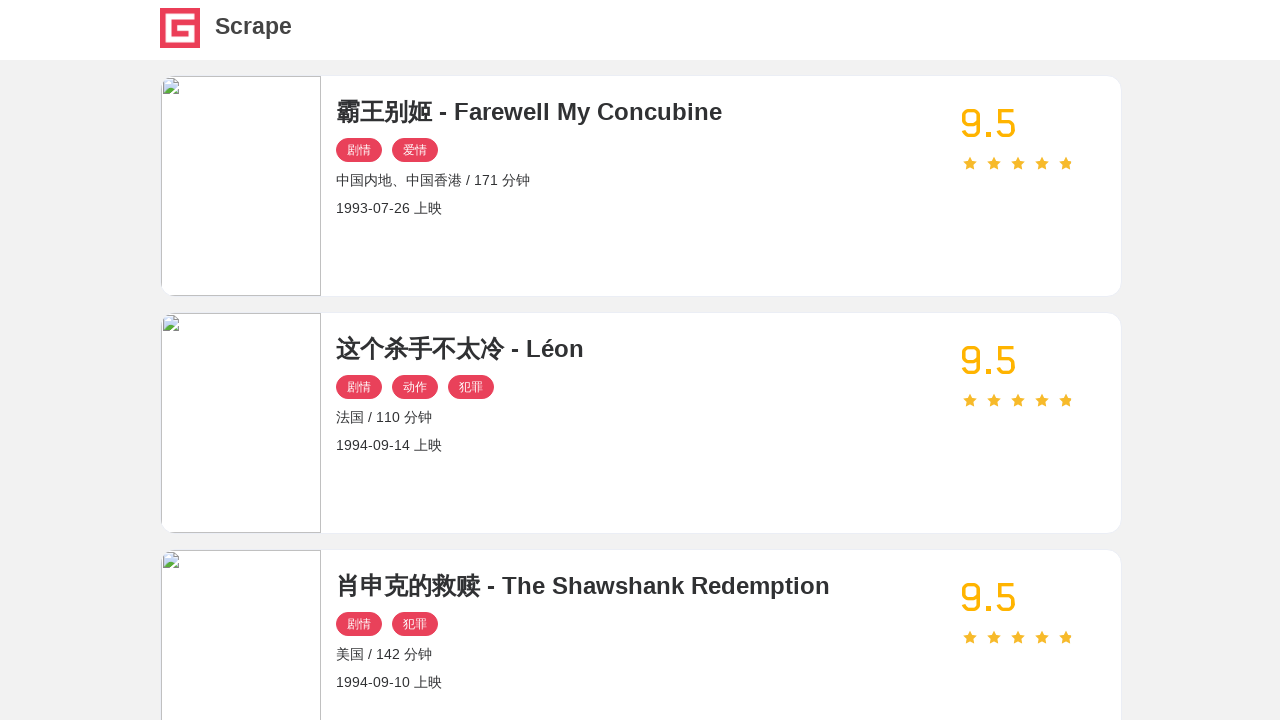

Navigated to product listing page at https://antispider4.scrape.center/
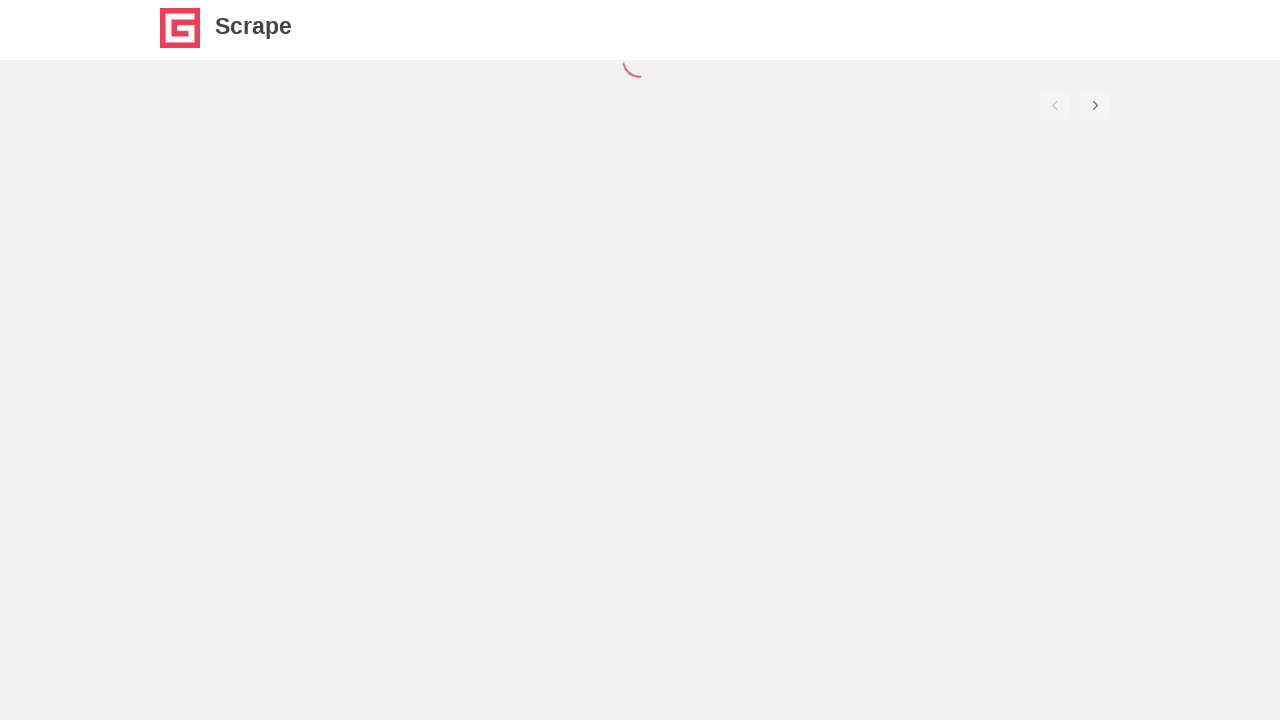

Item elements (.item) loaded on the page
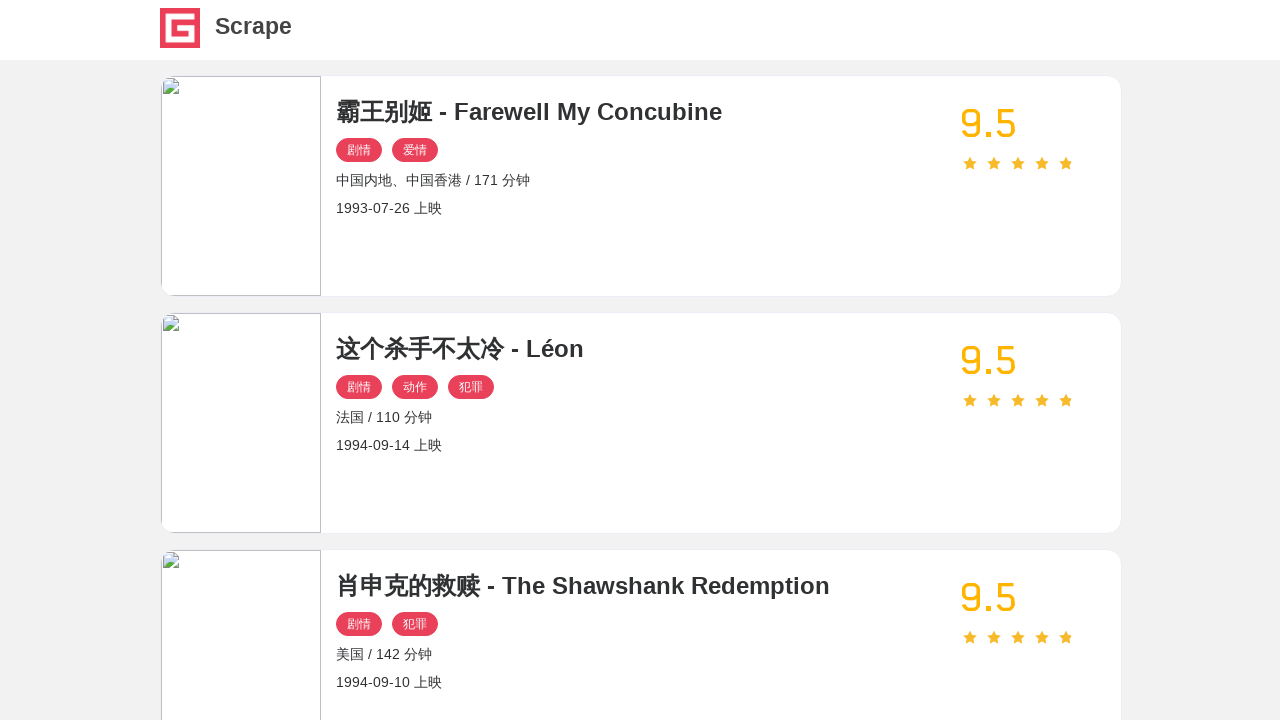

First item element became visible, verifying page content is accessible
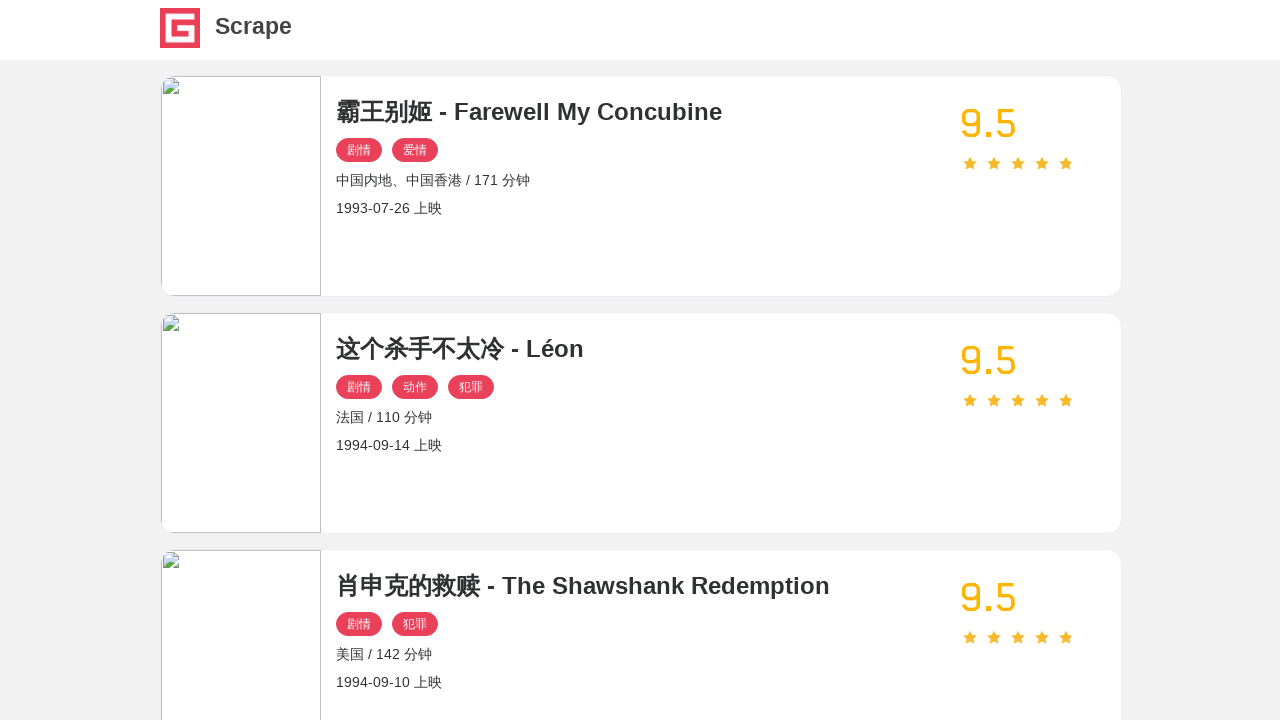

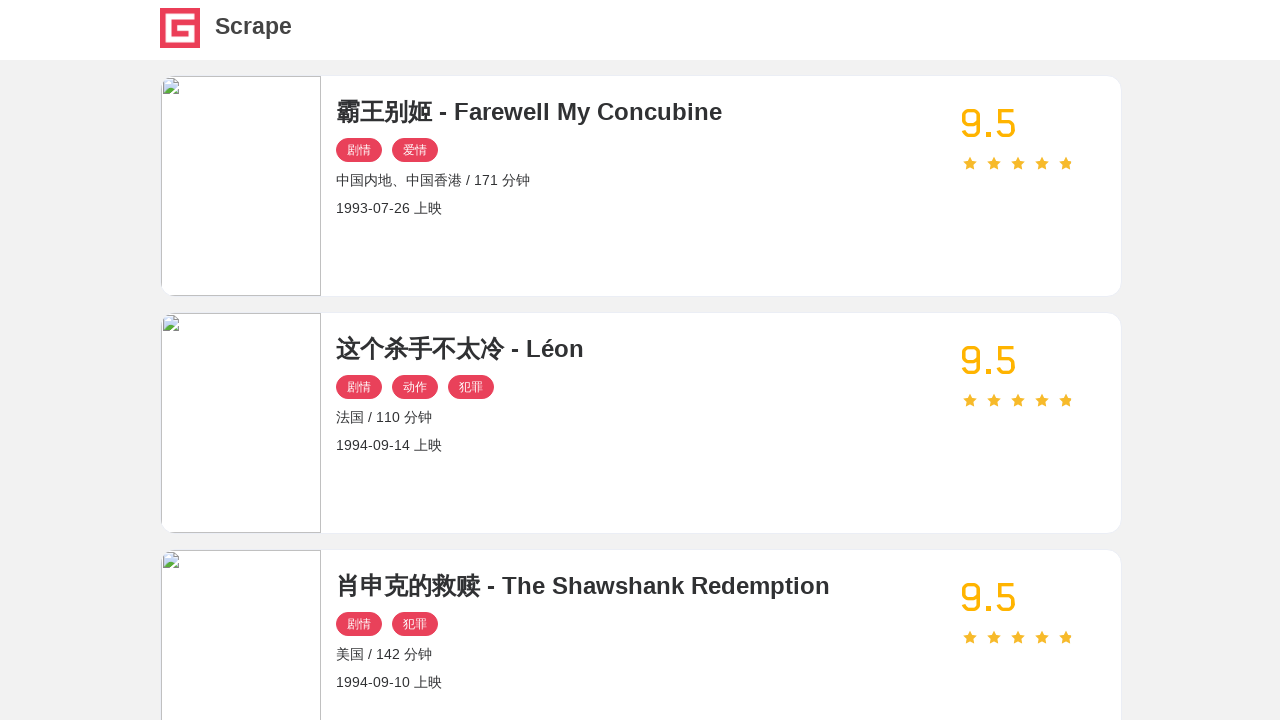